Tests a bank credit simulator by selecting a credit type, filling in income, loan amount, and repayment duration fields, then submitting to calculate results

Starting URL: https://www.uib.com.tn/simulateur-de-credit/simulateur/simulateur-de-credit#faqnoanchor

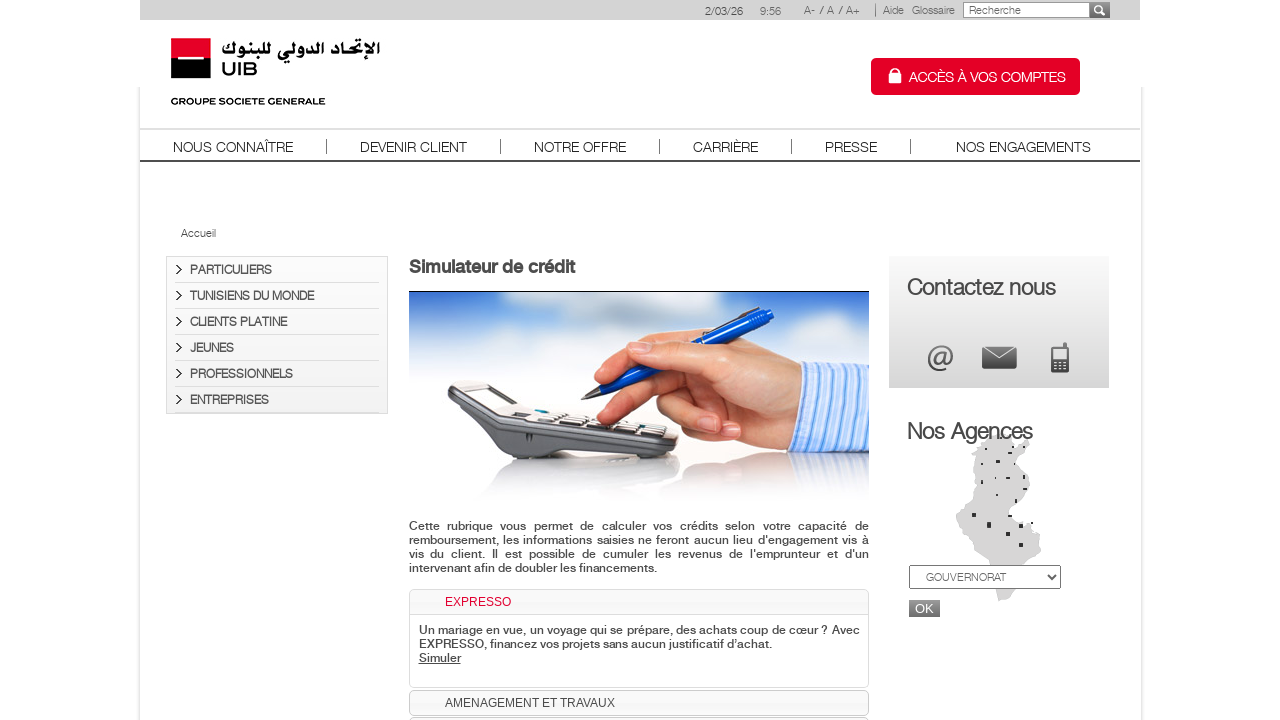

Clicked on Expresso credit type link at (478, 602) on xpath=/html/body/div/div/div[3]/div[1]/div[3]/div/div[2]/div/div/h3[1]/a
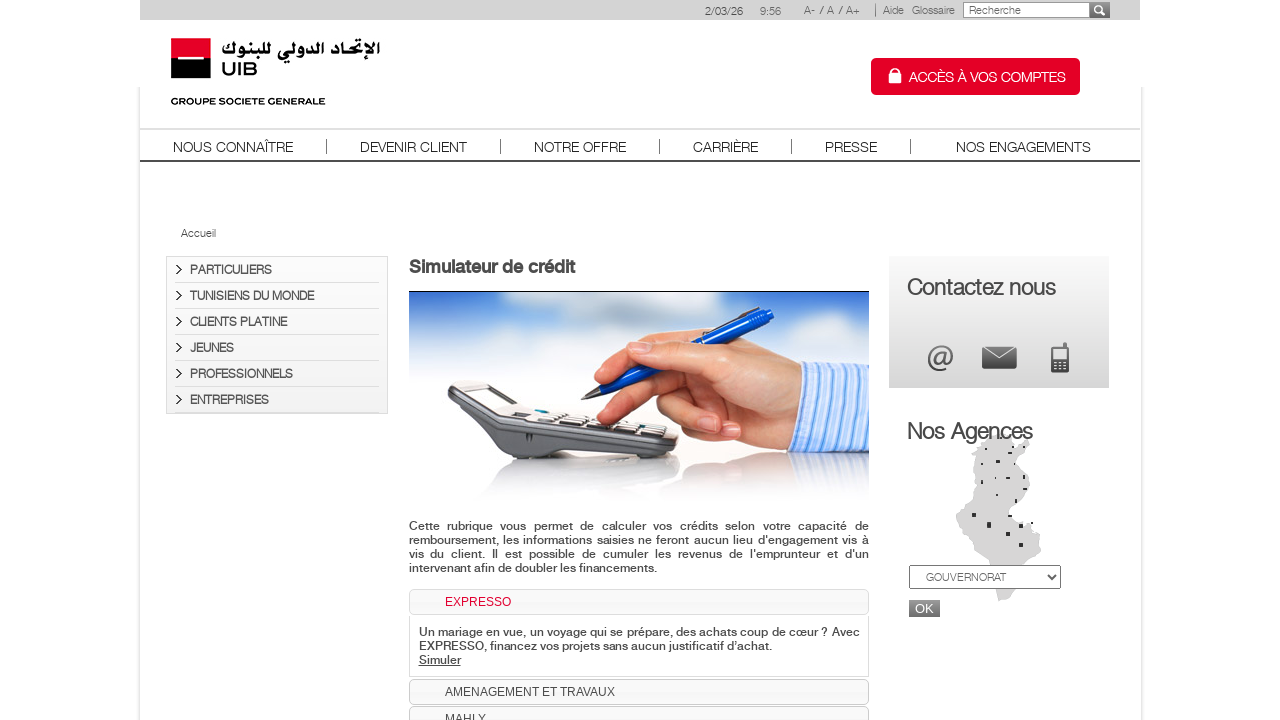

Navigated to Expresso simulator application page
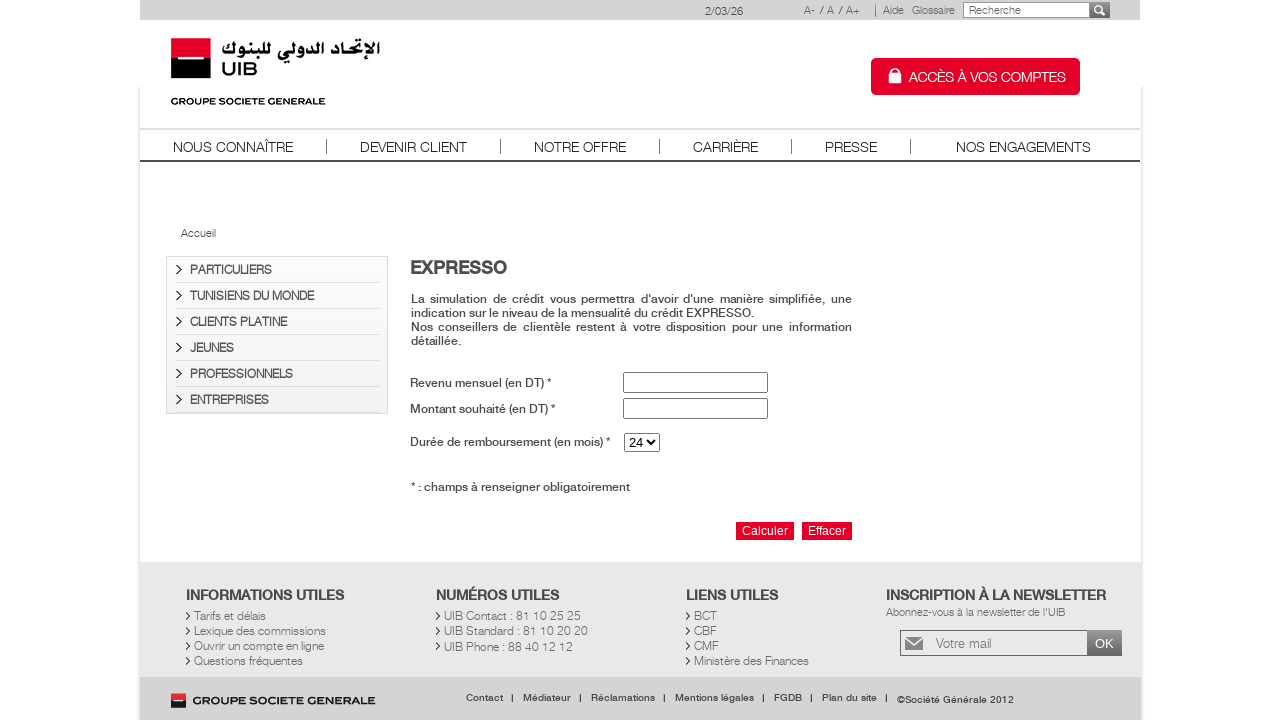

Form loaded successfully
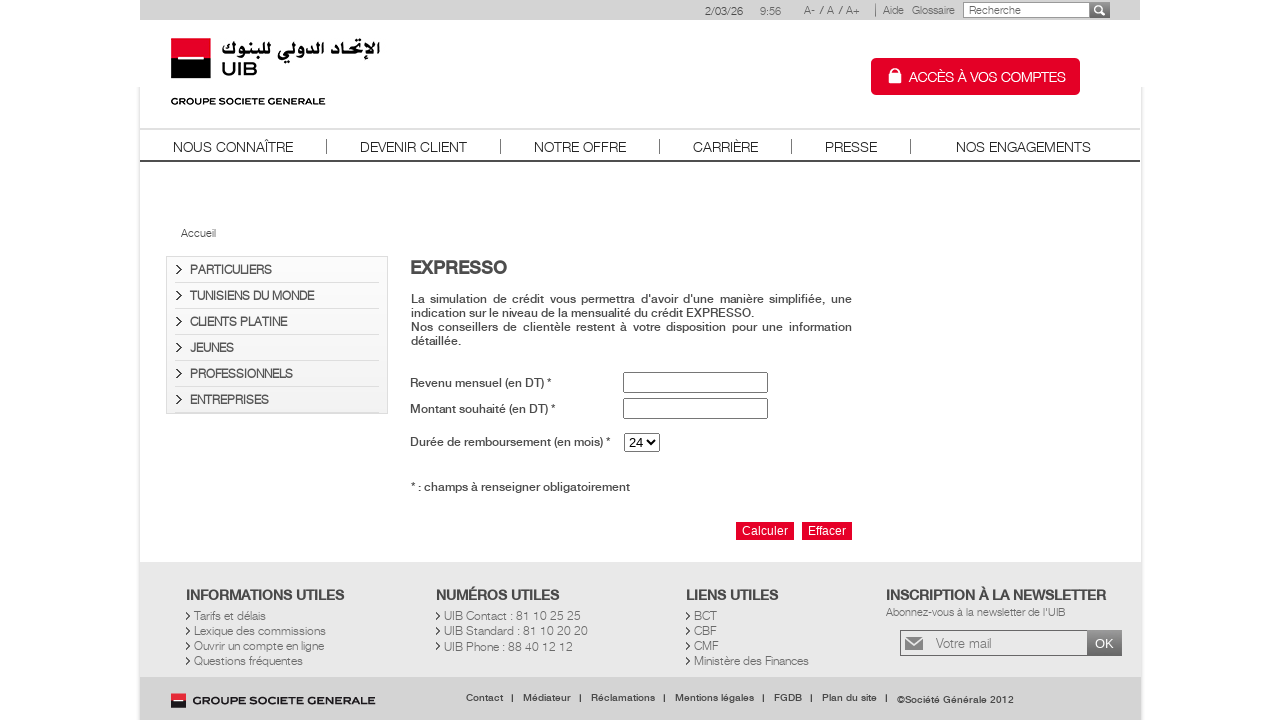

Filled monthly income field with 2500 on xpath=/html/body/div/div/div[3]/div[1]/div[3]/form/table/tbody/tr[3]/td[2]/input
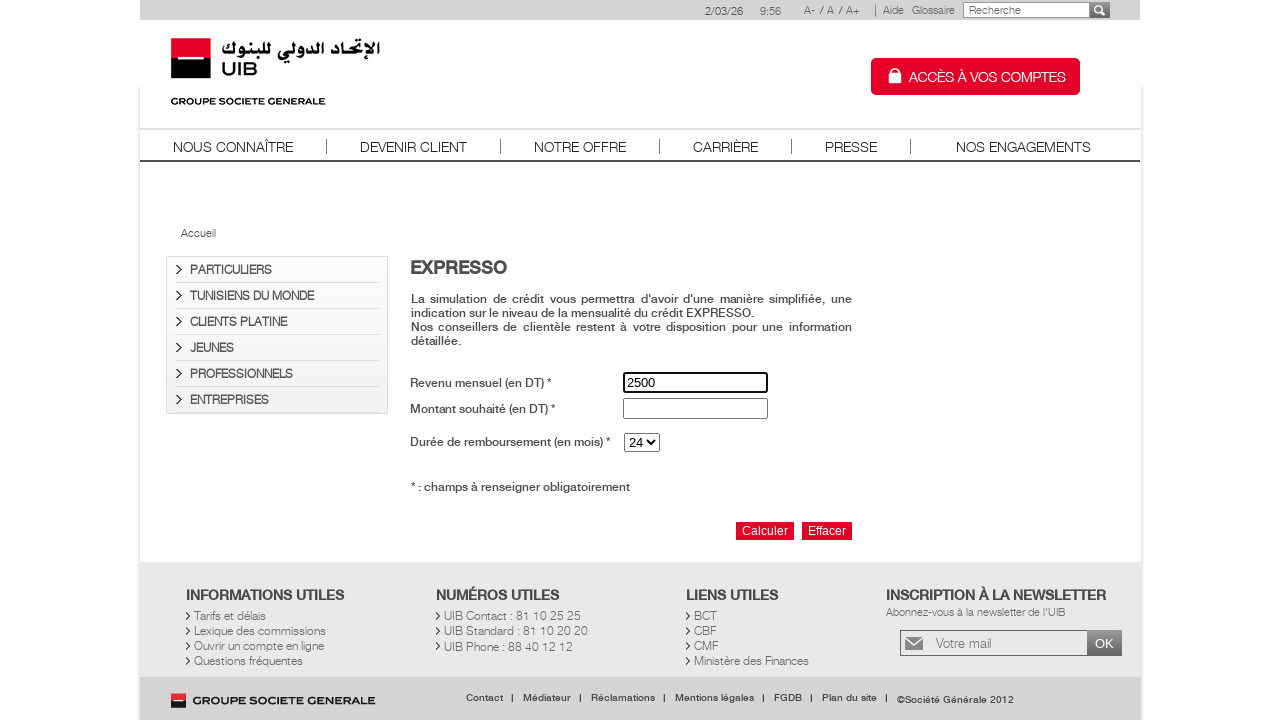

Filled loan amount field with 15000 on xpath=/html/body/div/div/div[3]/div[1]/div[3]/form/table/tbody/tr[4]/td[2]/input
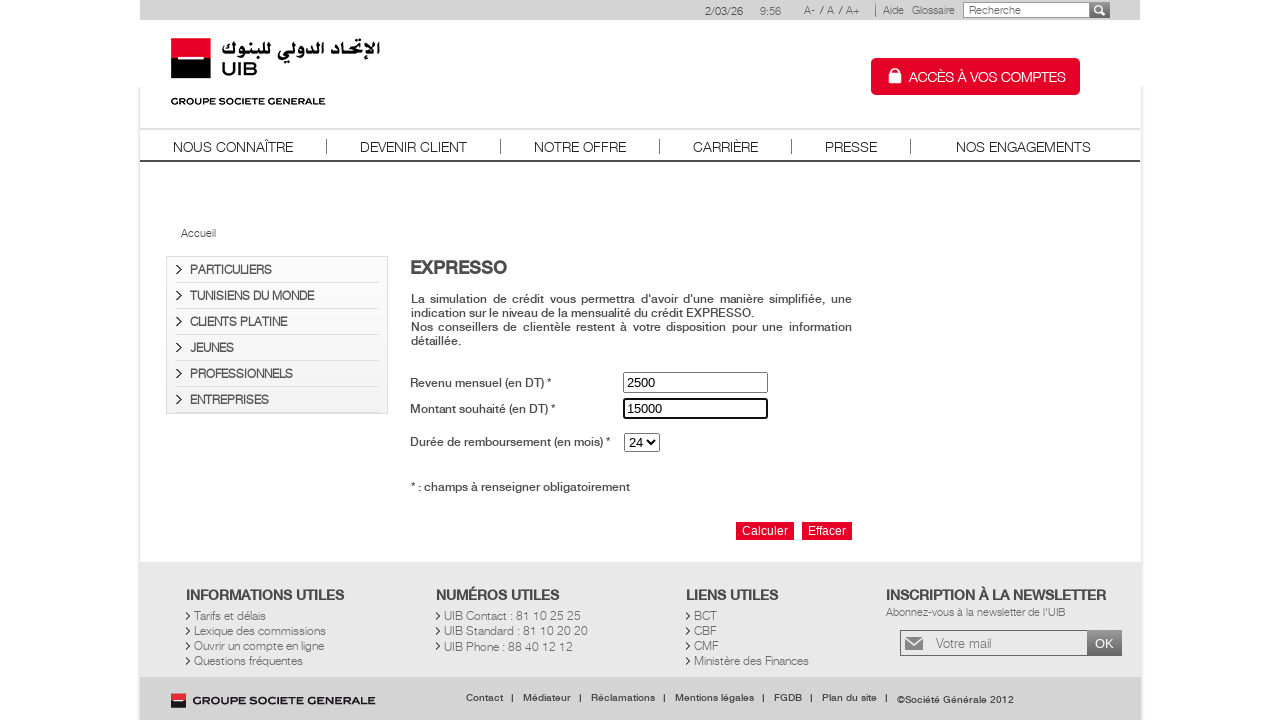

Selected repayment duration from dropdown on xpath=/html/body/div/div/div[3]/div[1]/div[3]/form/table/tbody/tr[5]/td[2]/selec
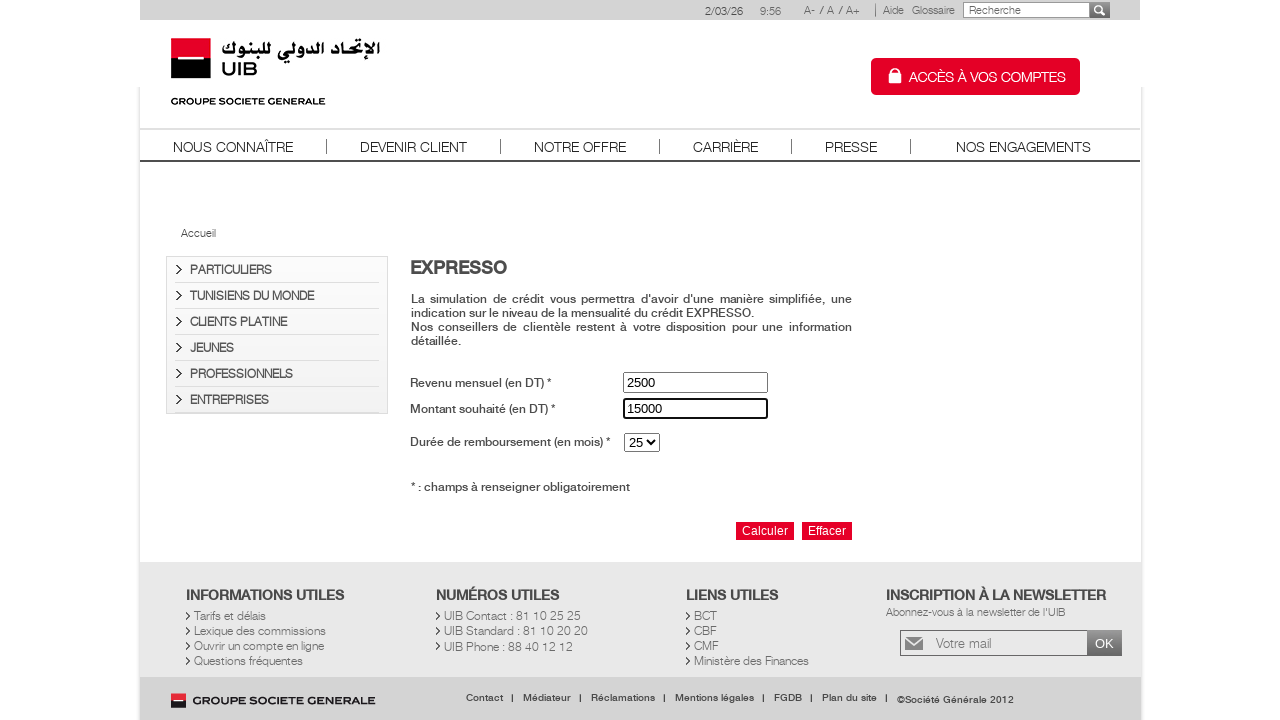

Clicked calculate/submit button to compute credit simulation results at (764, 531) on xpath=/html/body/div/div/div[3]/div[1]/div[3]/form/table/tbody/tr[8]/td/input[1]
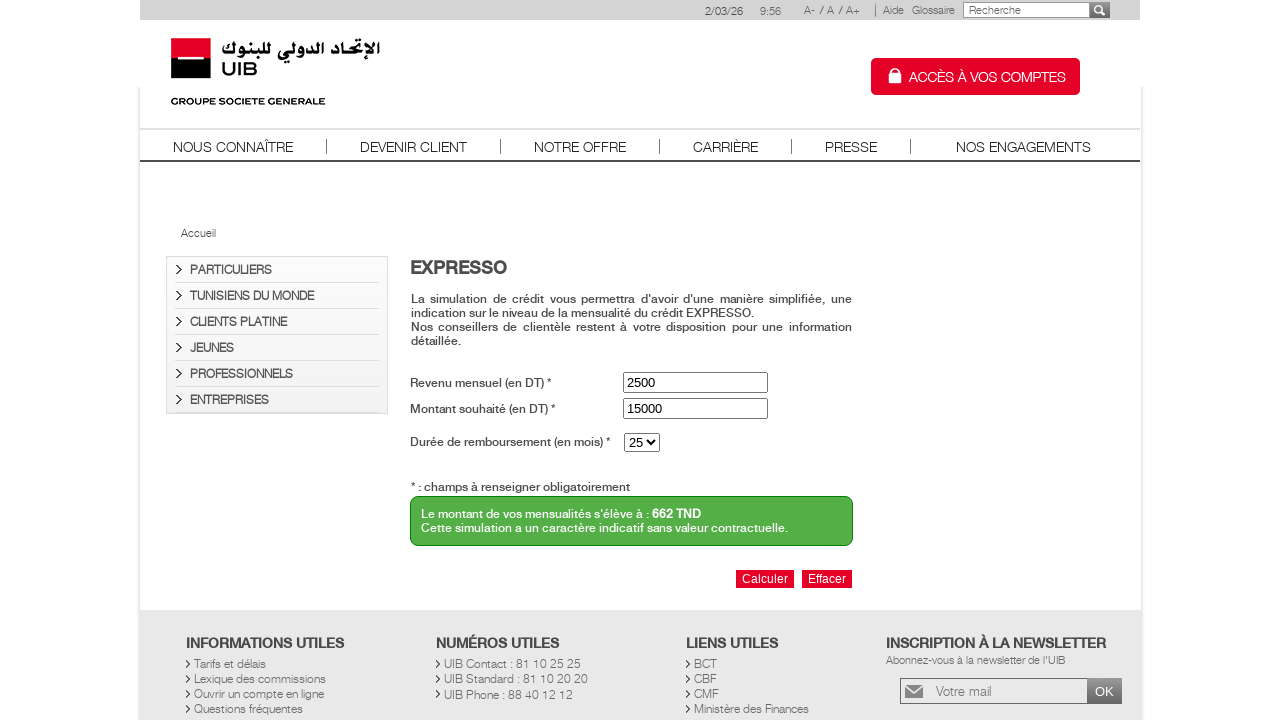

Credit simulation results loaded successfully
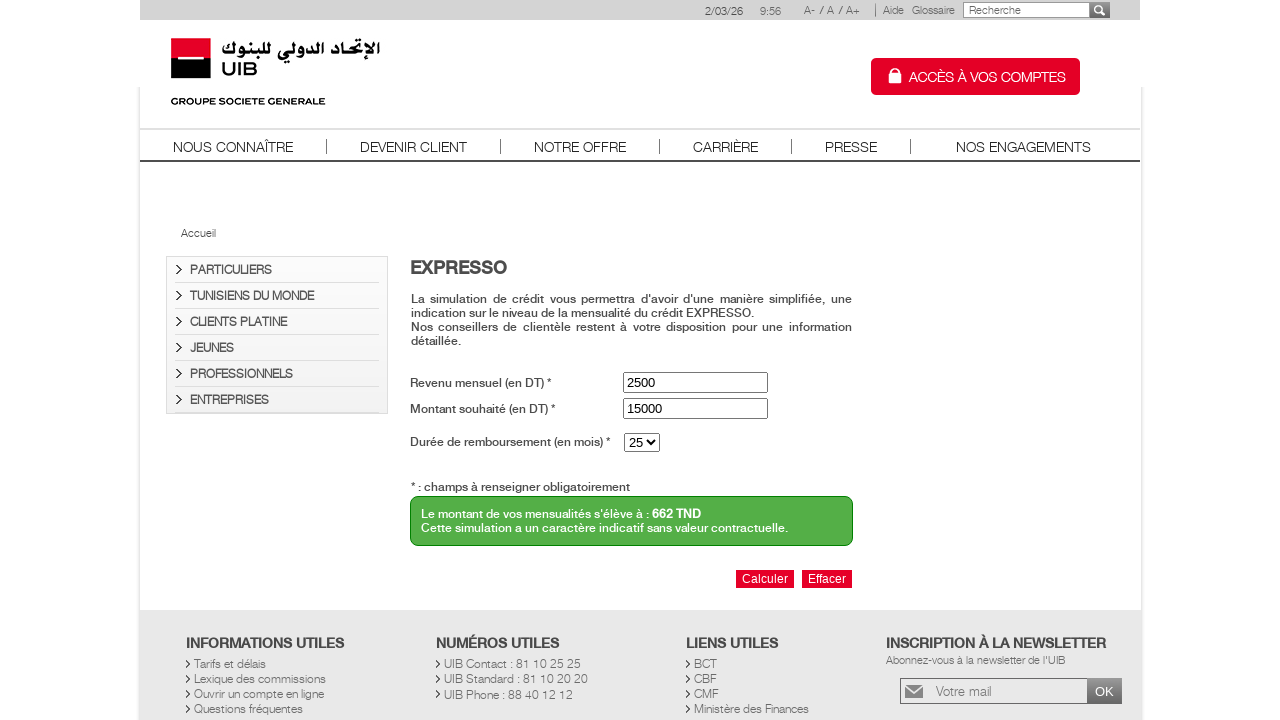

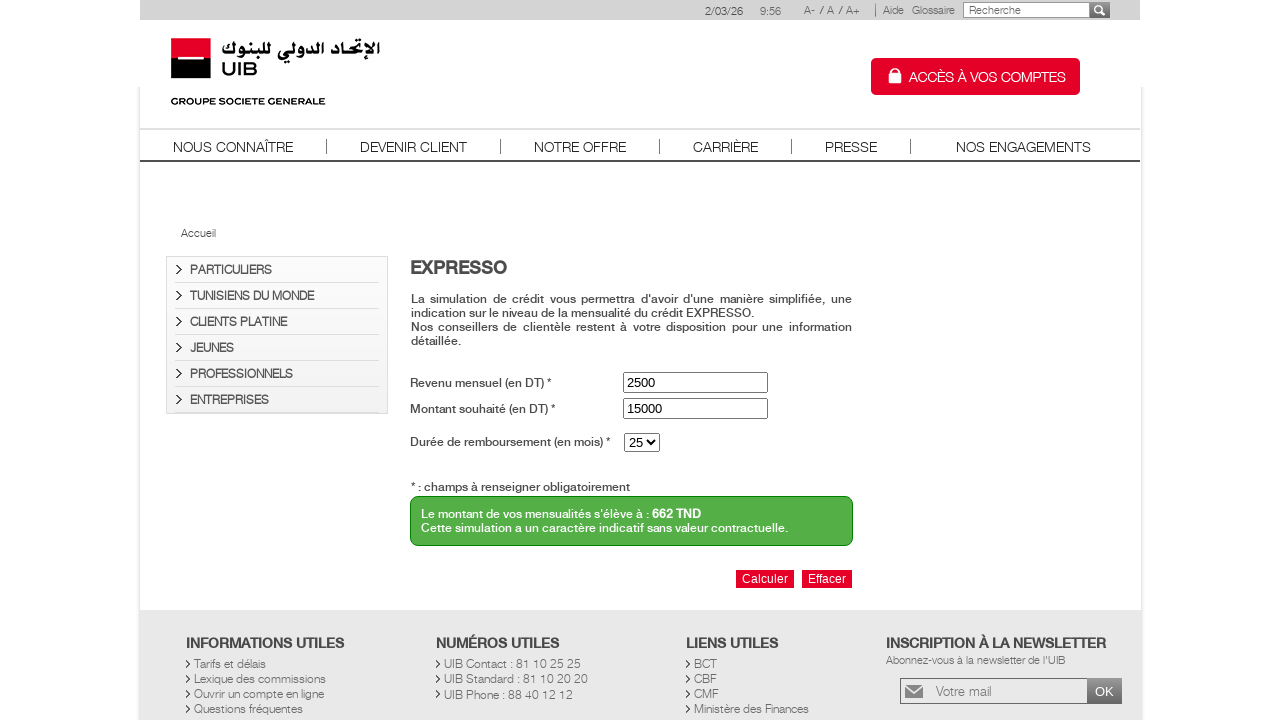